Tests clicking an alert button and handling the JavaScript alert dialog

Starting URL: https://formy-project.herokuapp.com/switch-window

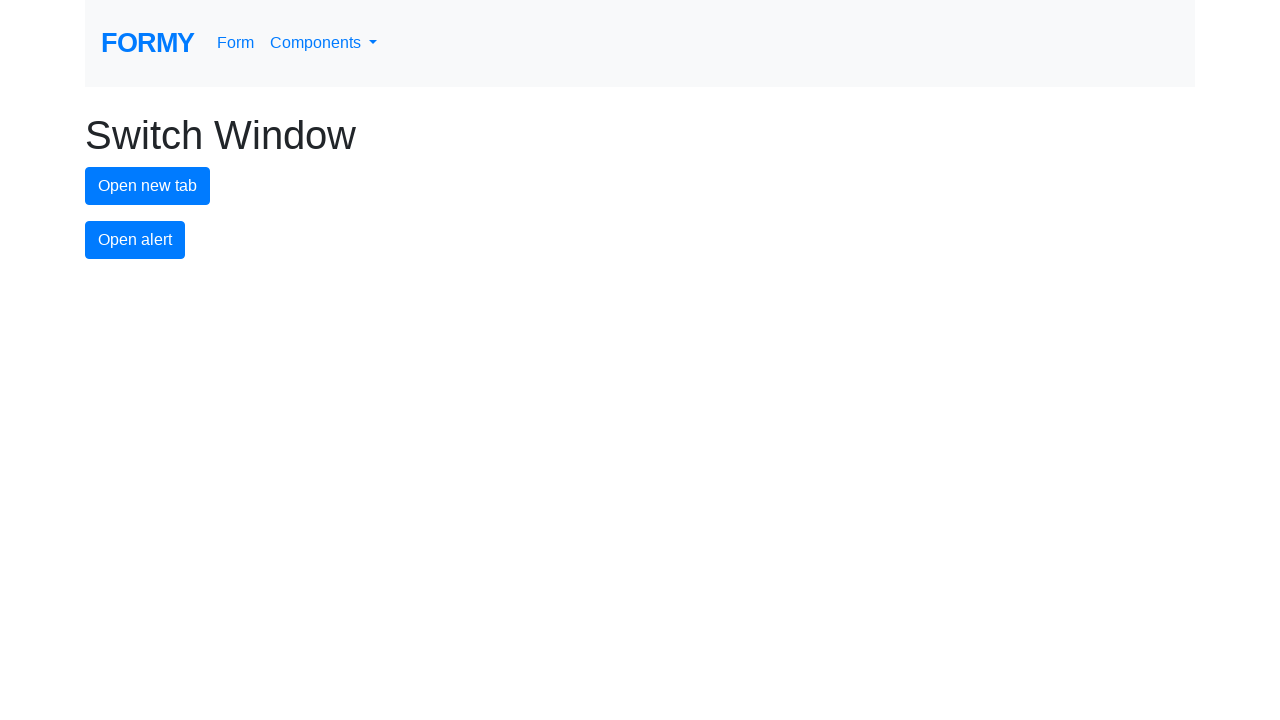

Set up dialog handler to automatically accept alerts
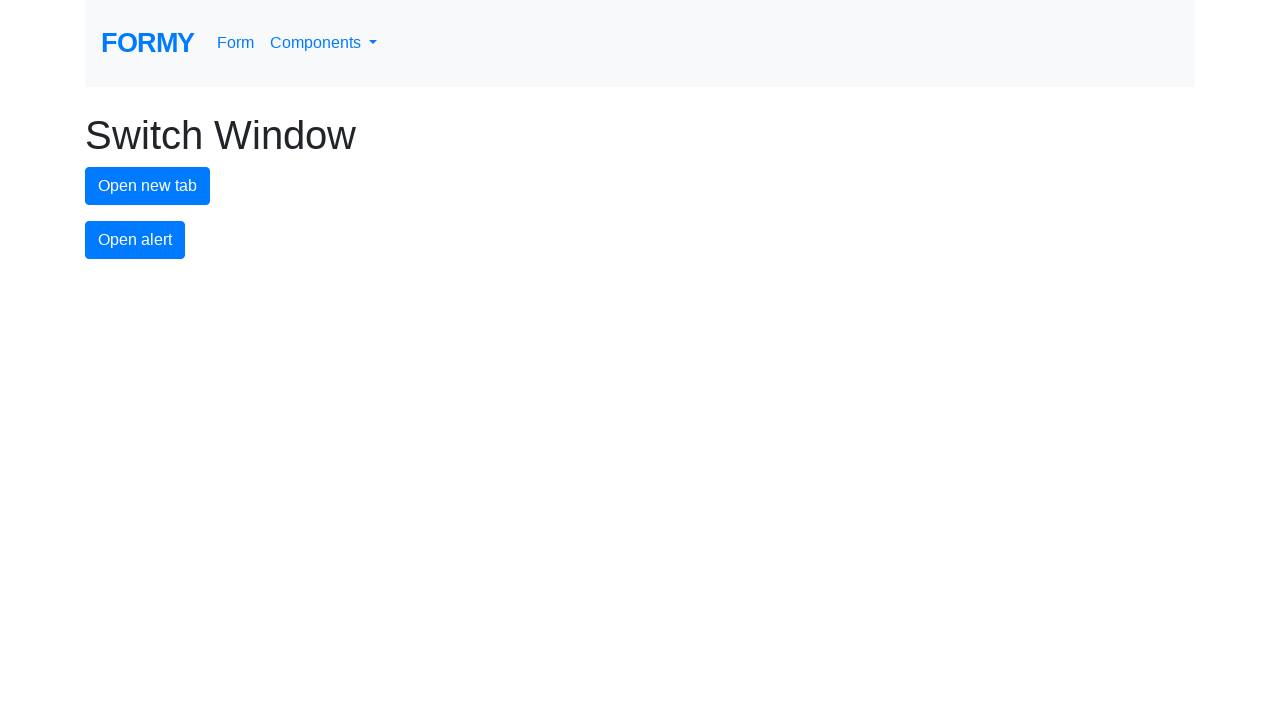

Clicked alert button to trigger JavaScript alert dialog at (135, 240) on #alert-button
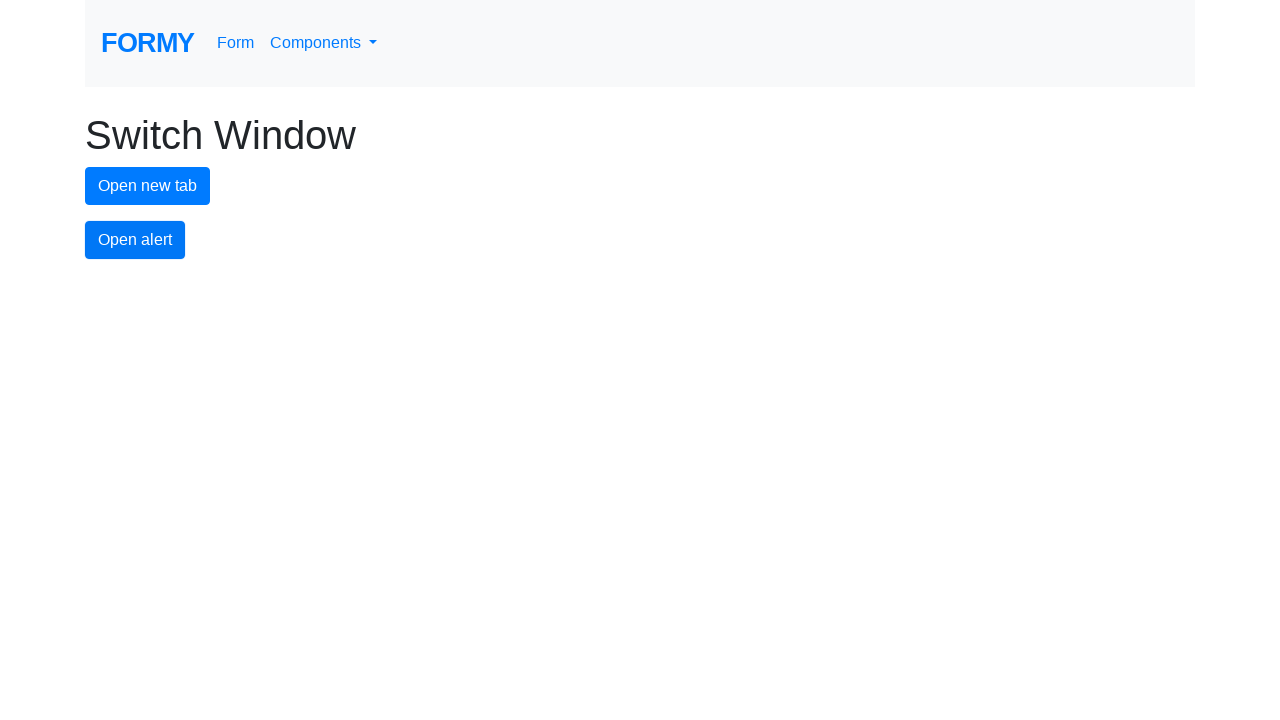

Verified alert button is still displayed after handling alert
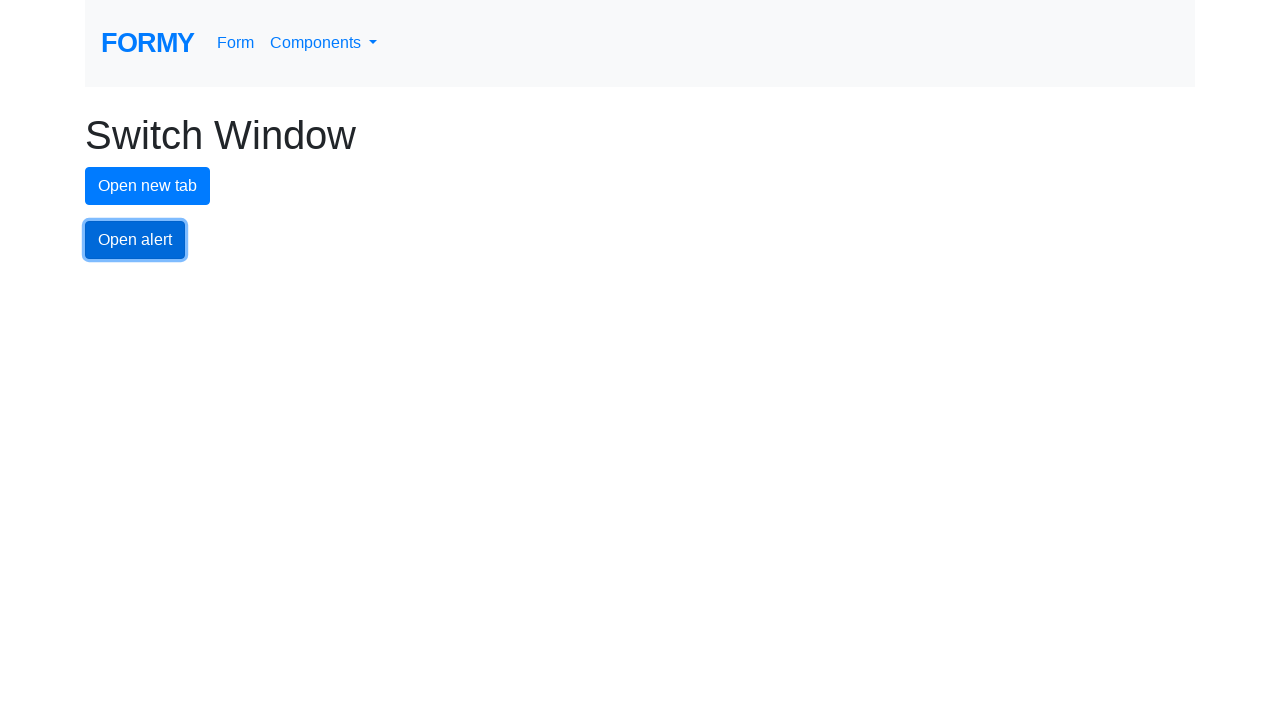

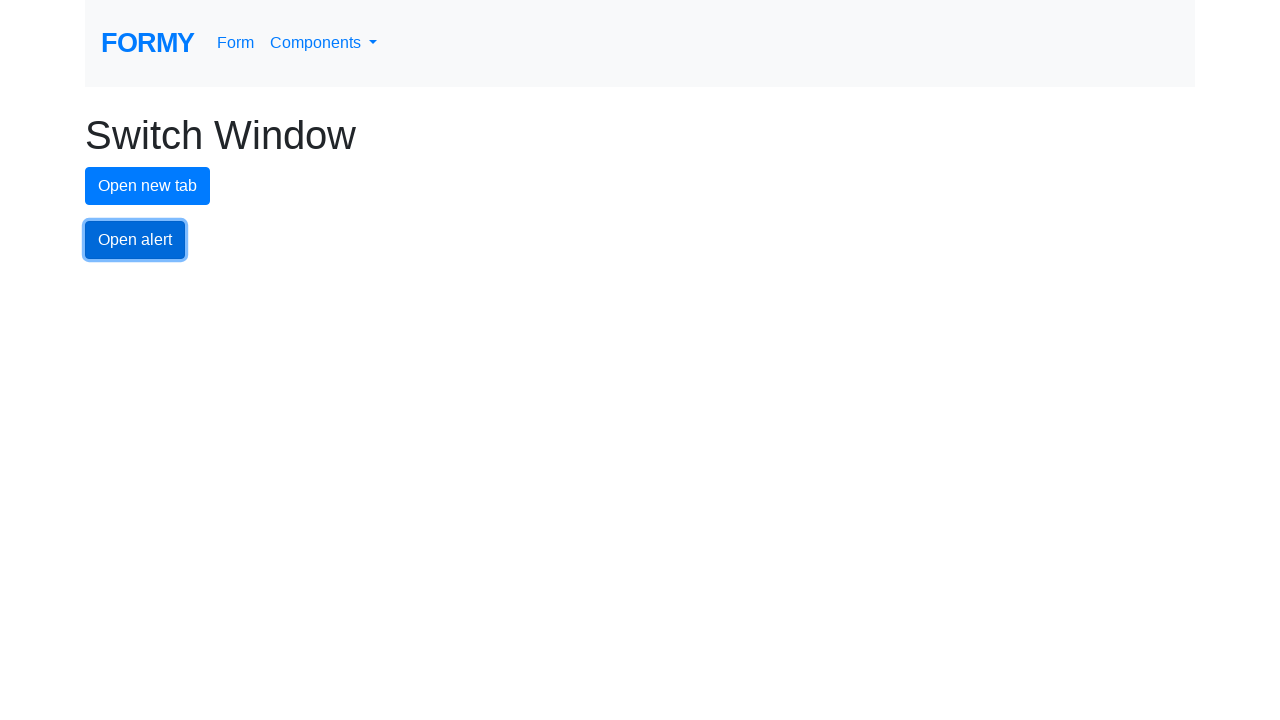